Tests an interactive form that waits for a price condition, then solves a mathematical challenge and submits the answer

Starting URL: http://suninjuly.github.io/explicit_wait2.html

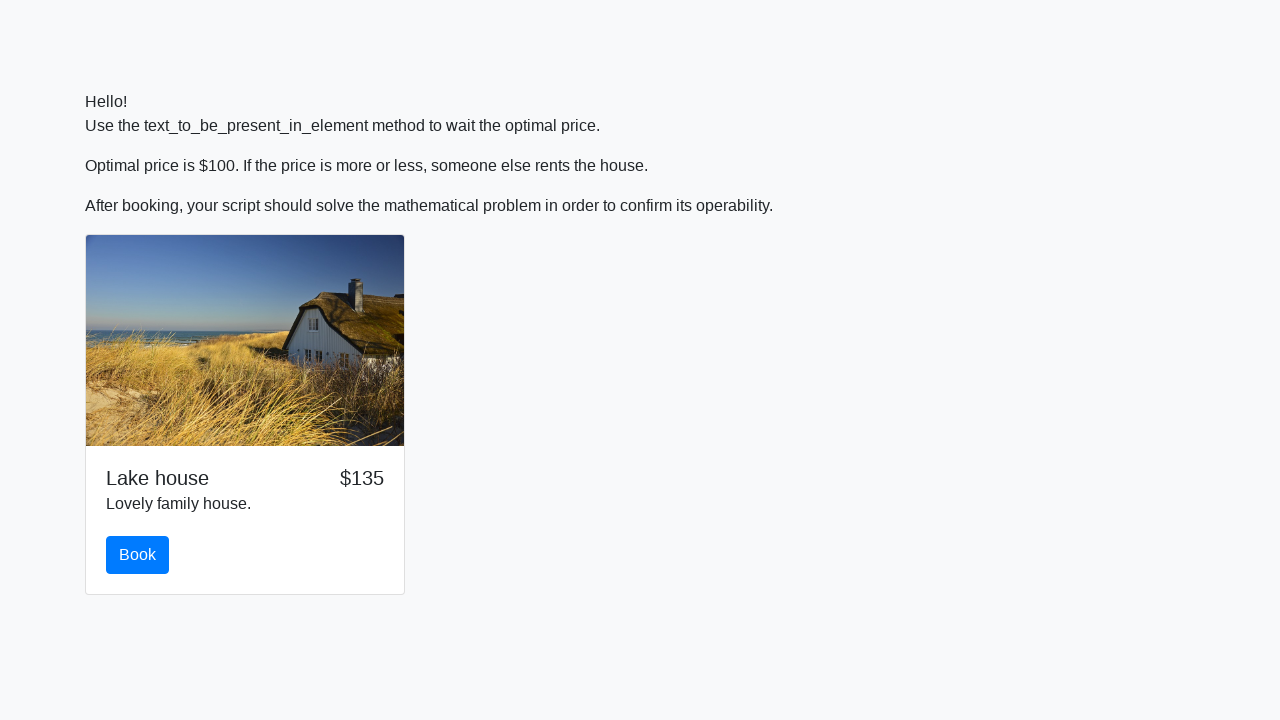

Waited for price condition to become $100
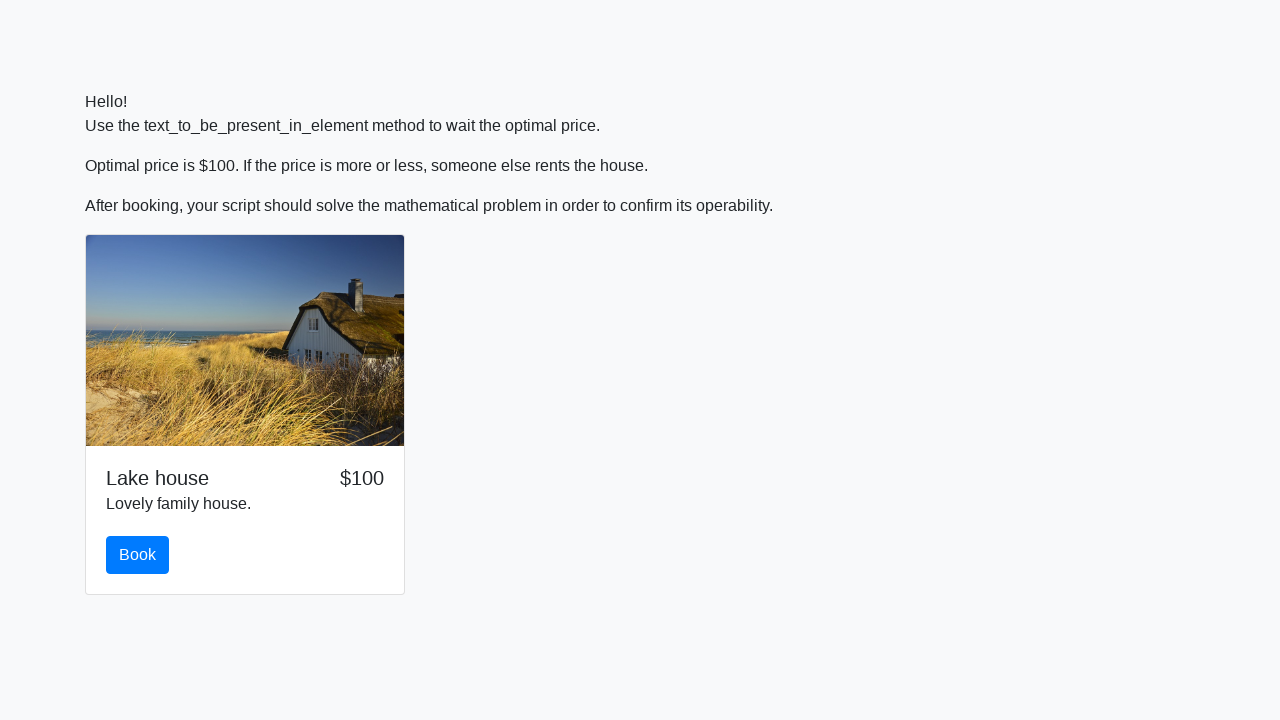

Clicked the book button at (138, 555) on #book
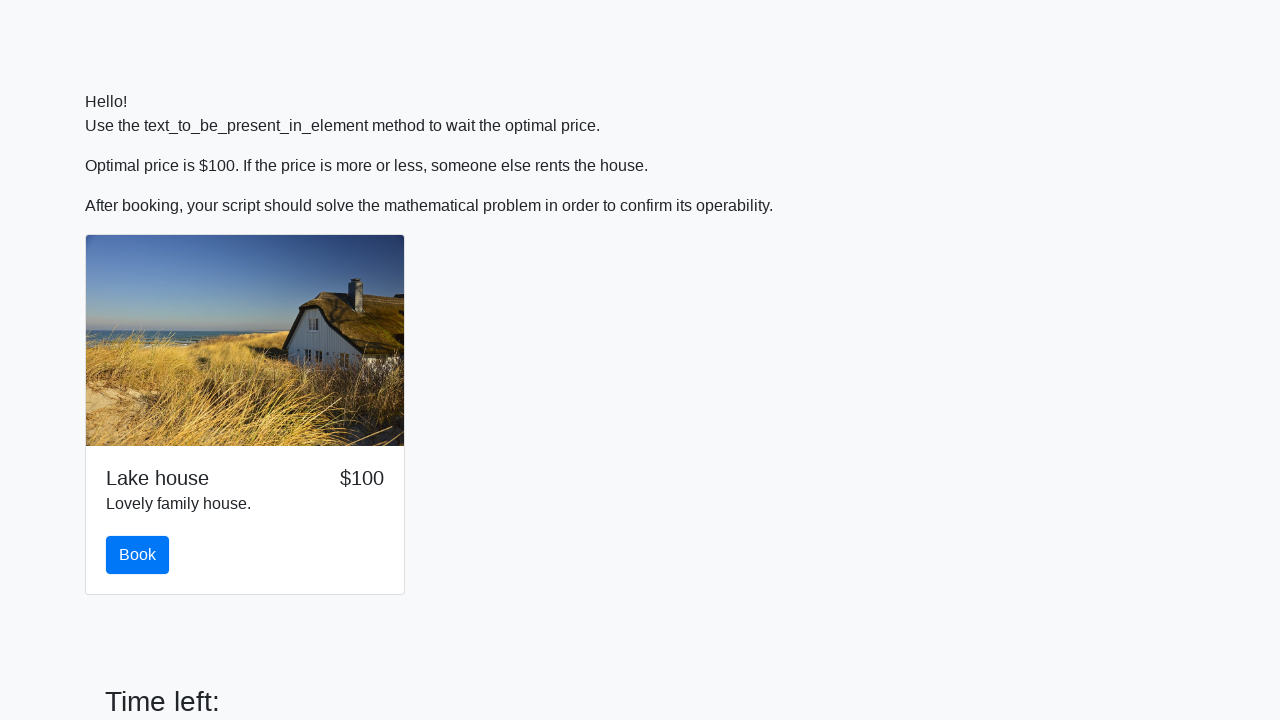

Scrolled down to reveal the math challenge
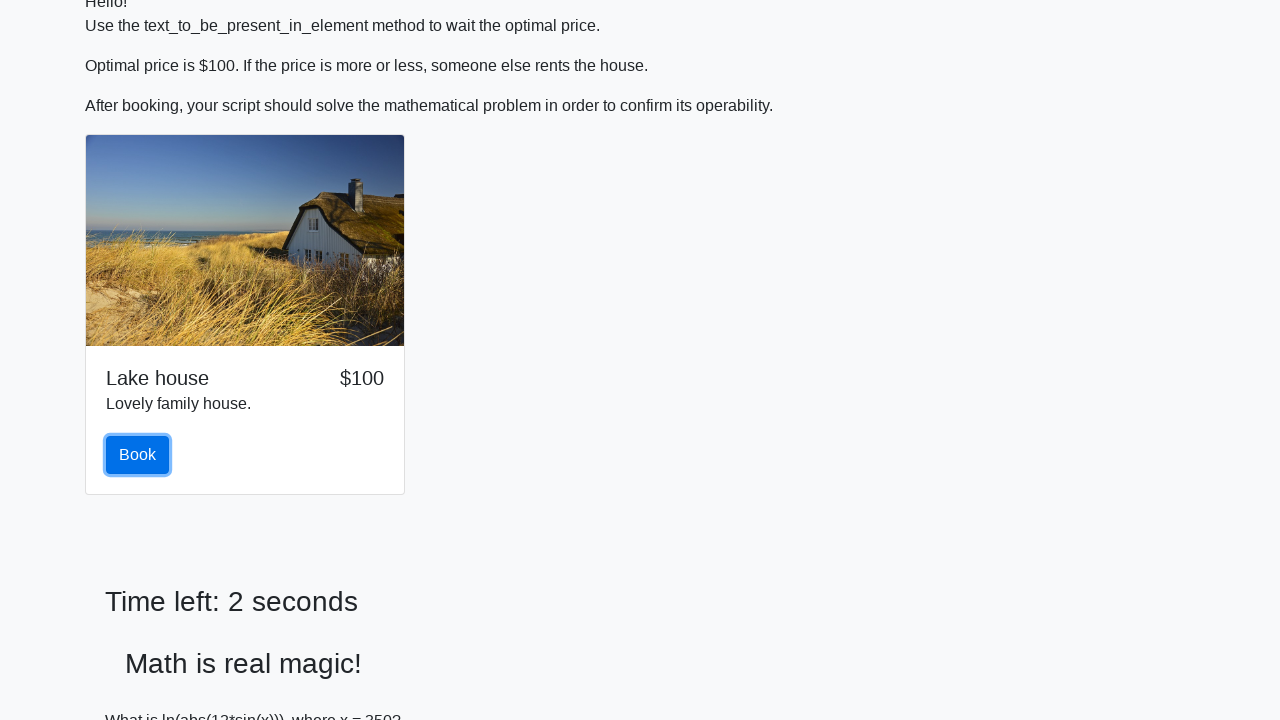

Retrieved input value: 350
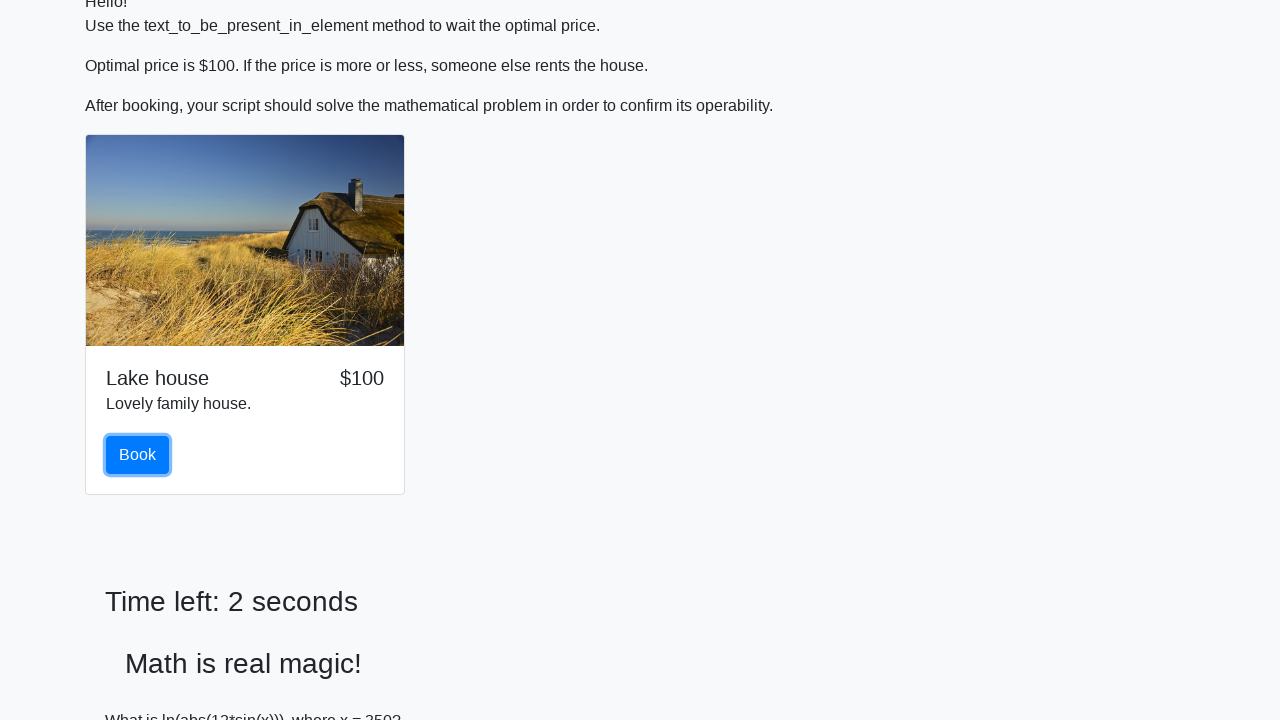

Calculated mathematical challenge answer: 2.442972396354375
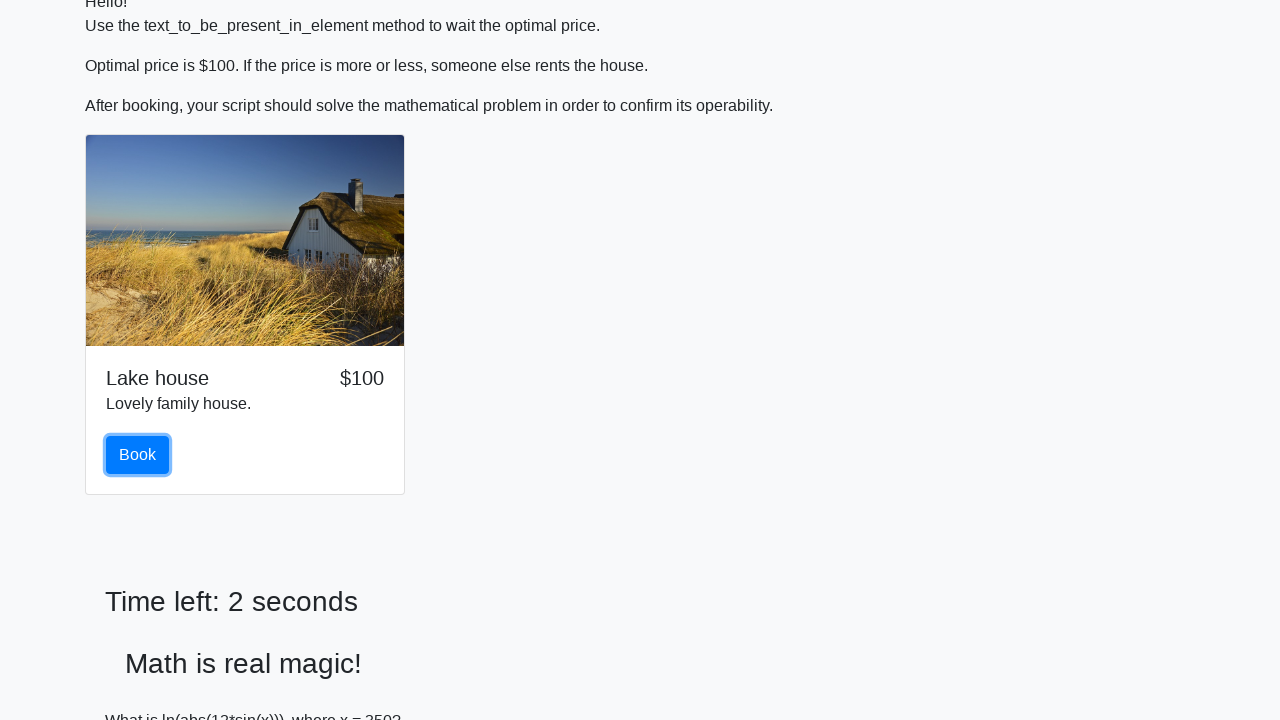

Filled answer field with calculated result on #answer
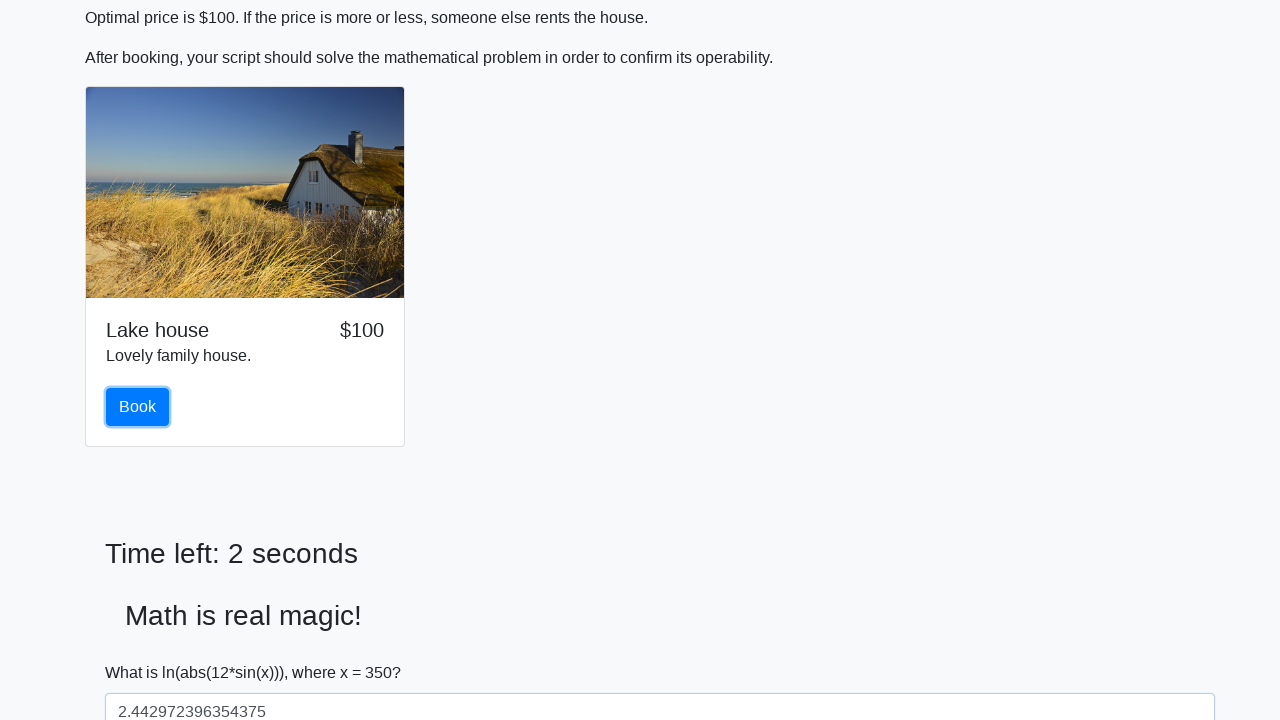

Clicked submit button to submit the form at (143, 651) on button[type='submit']
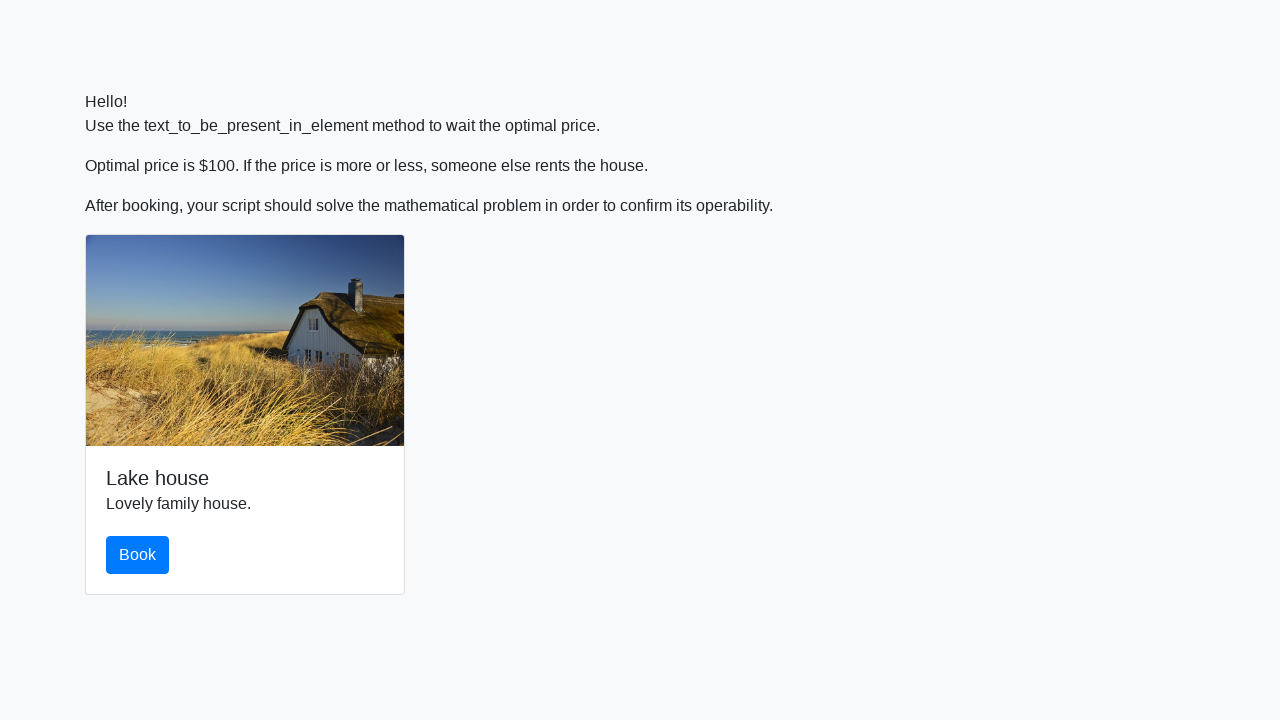

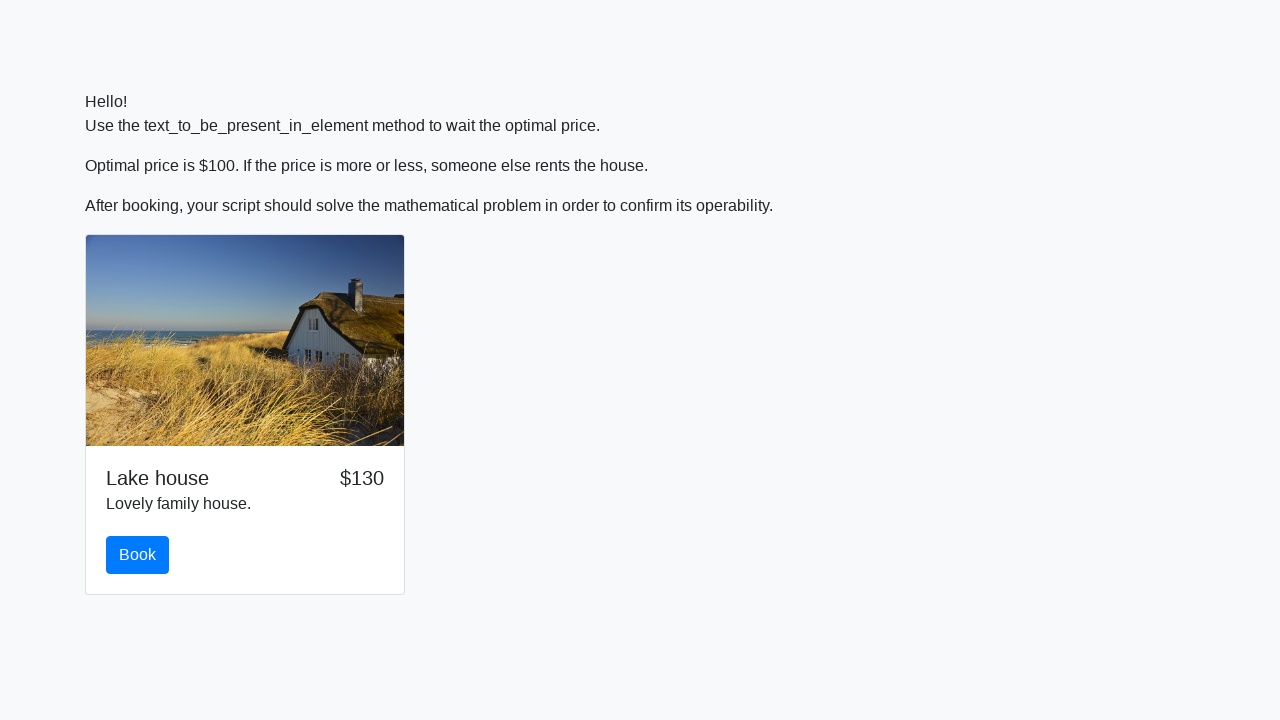